Tests XPath sibling and parent traversal by locating and verifying button elements in the header section

Starting URL: https://rahulshettyacademy.com/AutomationPractice/

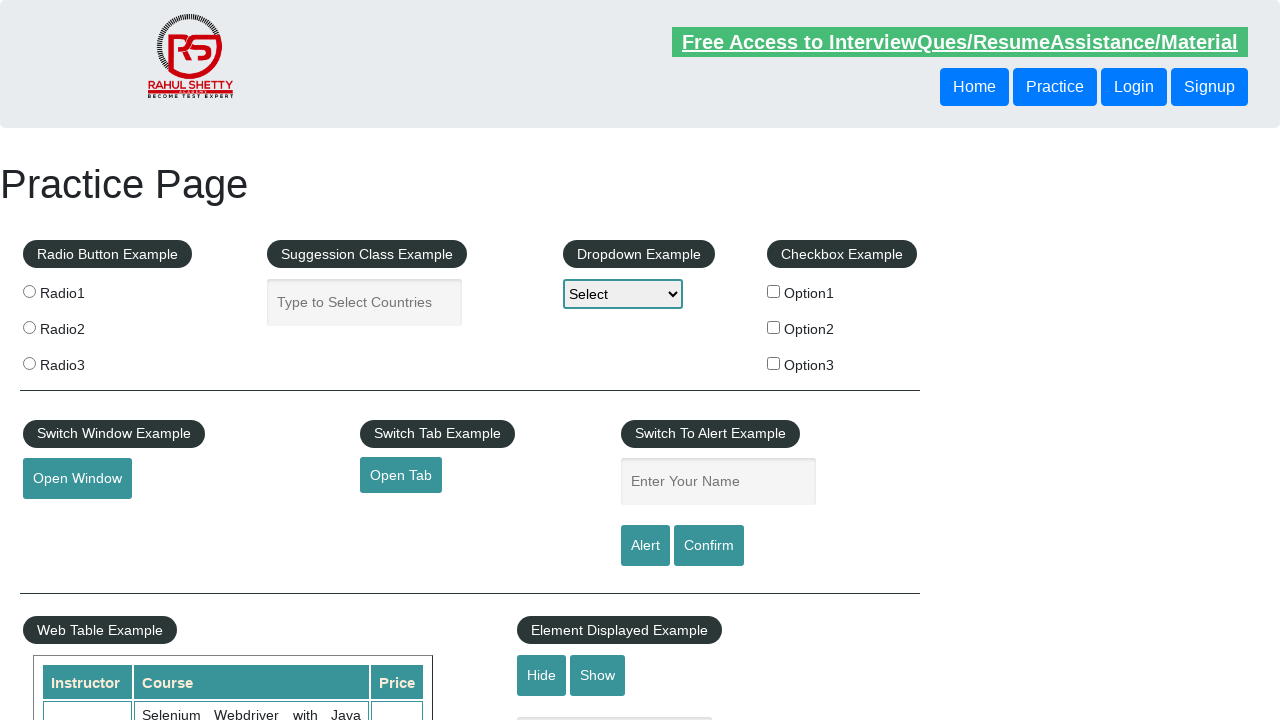

Retrieved text from first button's following sibling using XPath traversal
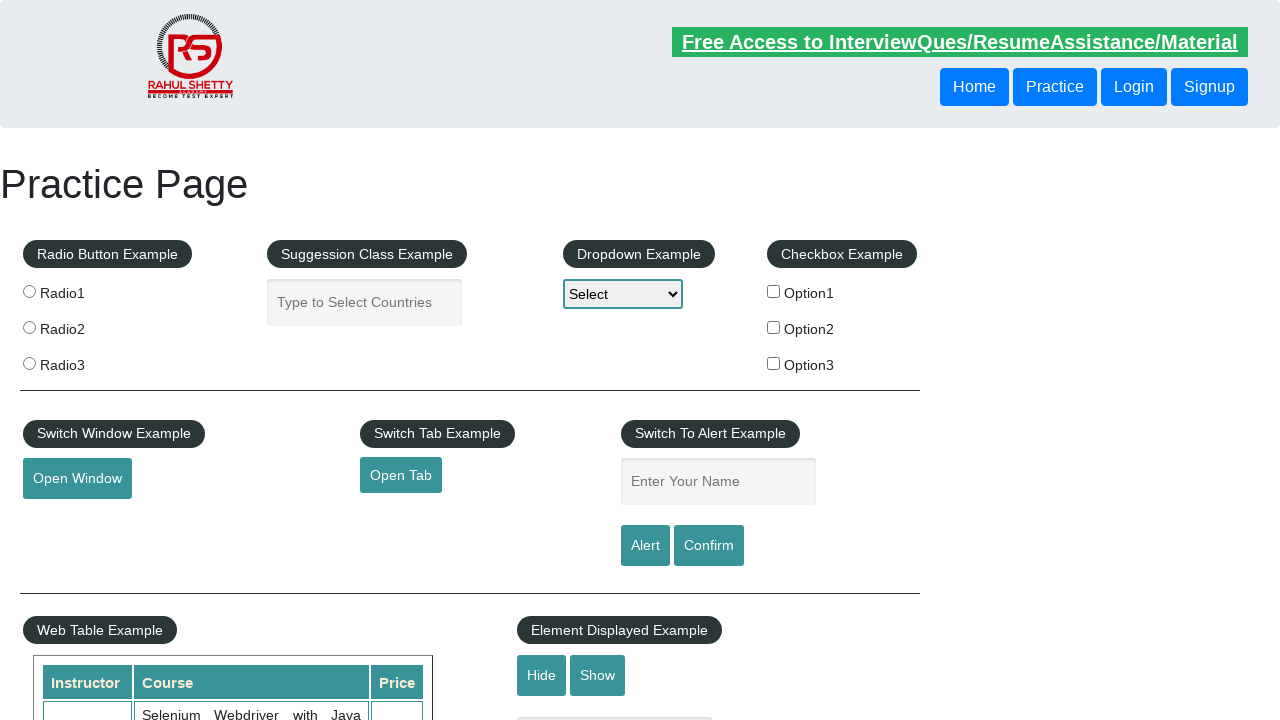

Retrieved text from button using parent traversal in XPath
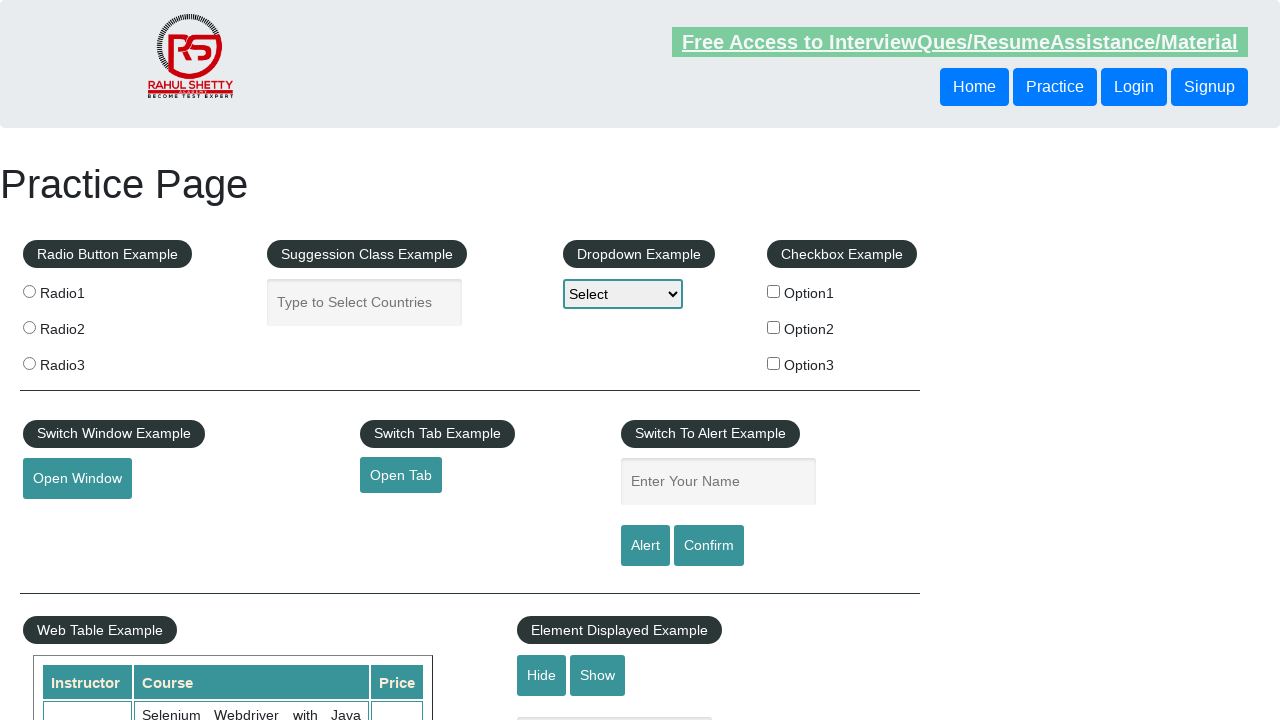

Verified that sibling button text is not None
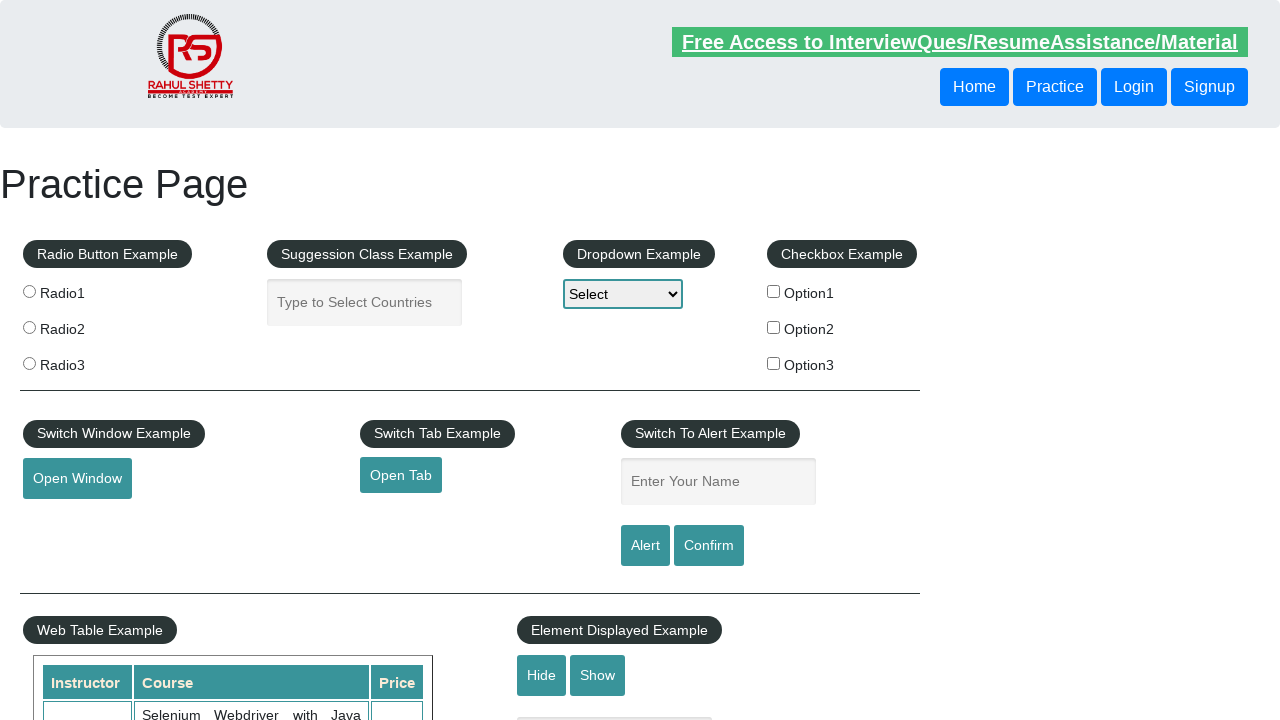

Verified that parent traversal button text is not None
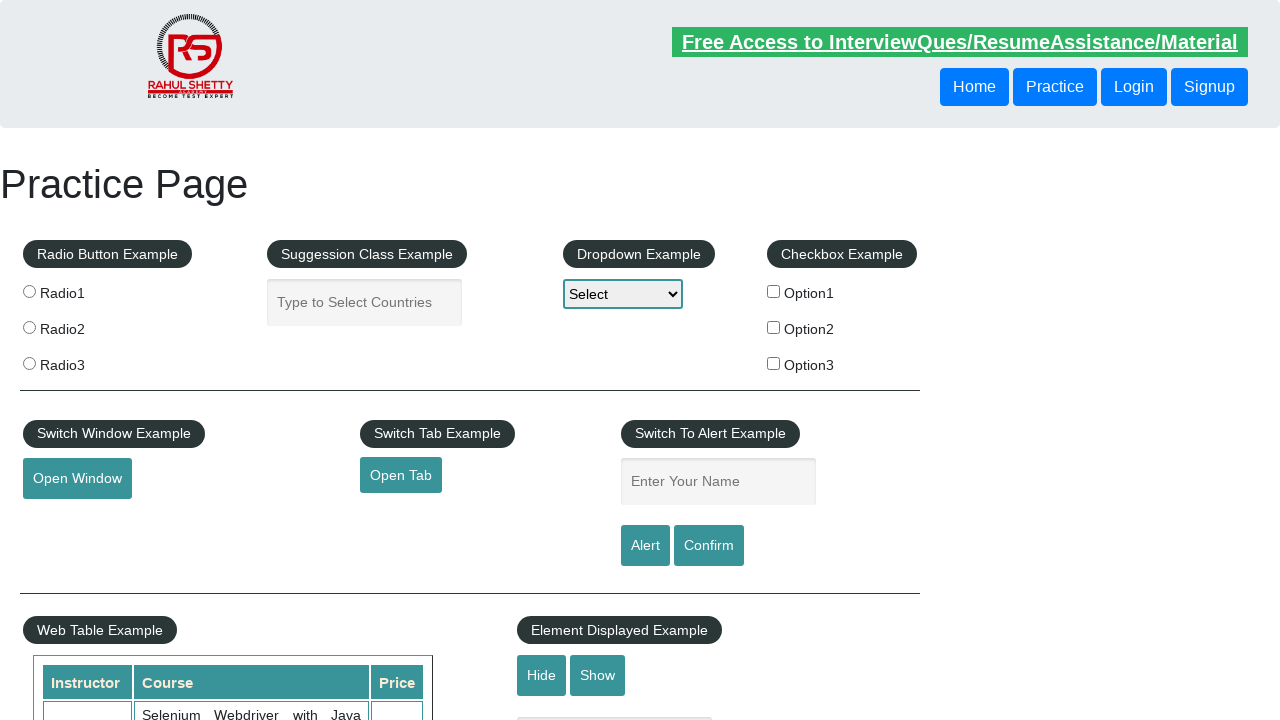

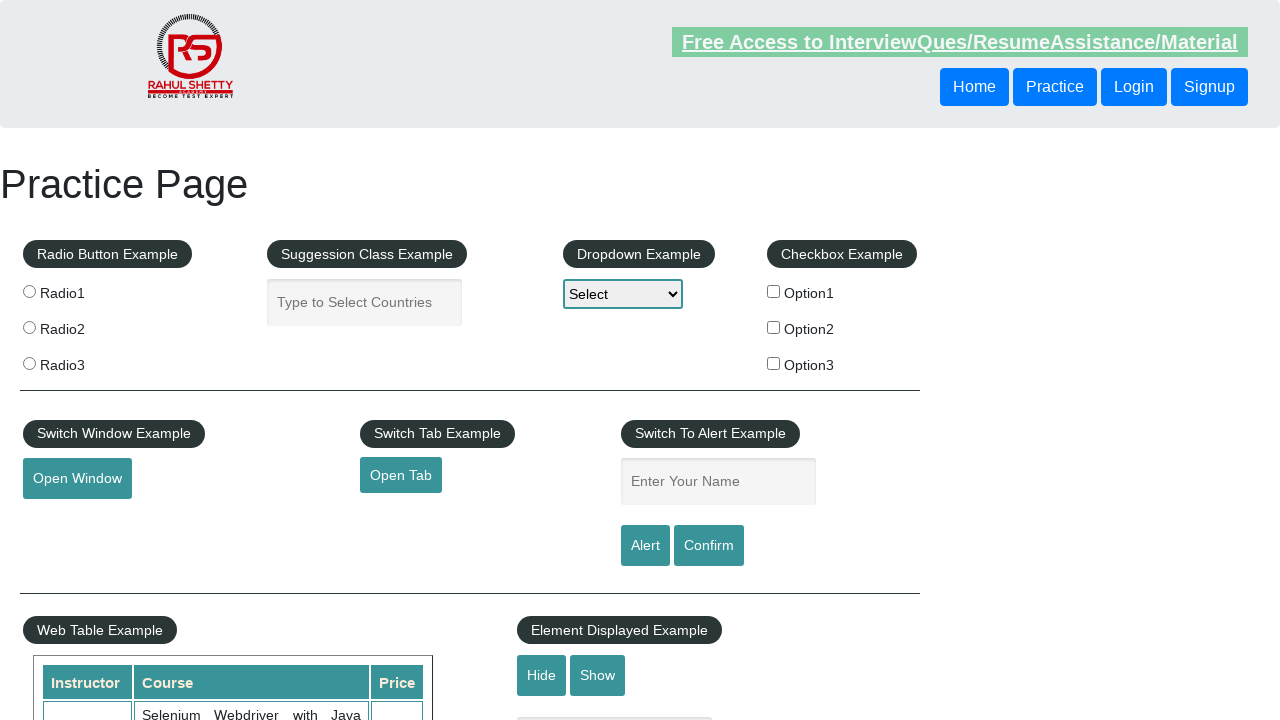